Tests editing a doctor's information including name, gender, and education fields

Starting URL: https://ej2.syncfusion.com/showcase/angular/appointmentplanner/#/dashboard

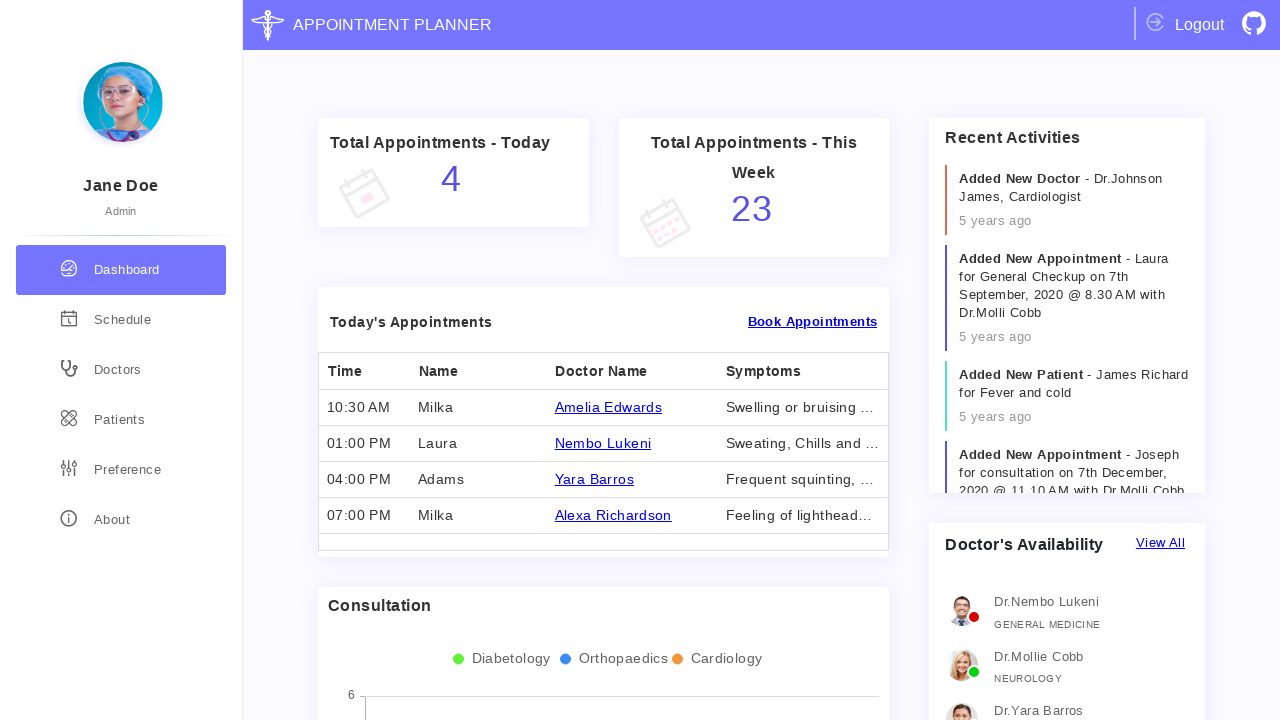

Clicked on doctors section navigation at (121, 370) on div[routerLink='/doctors']
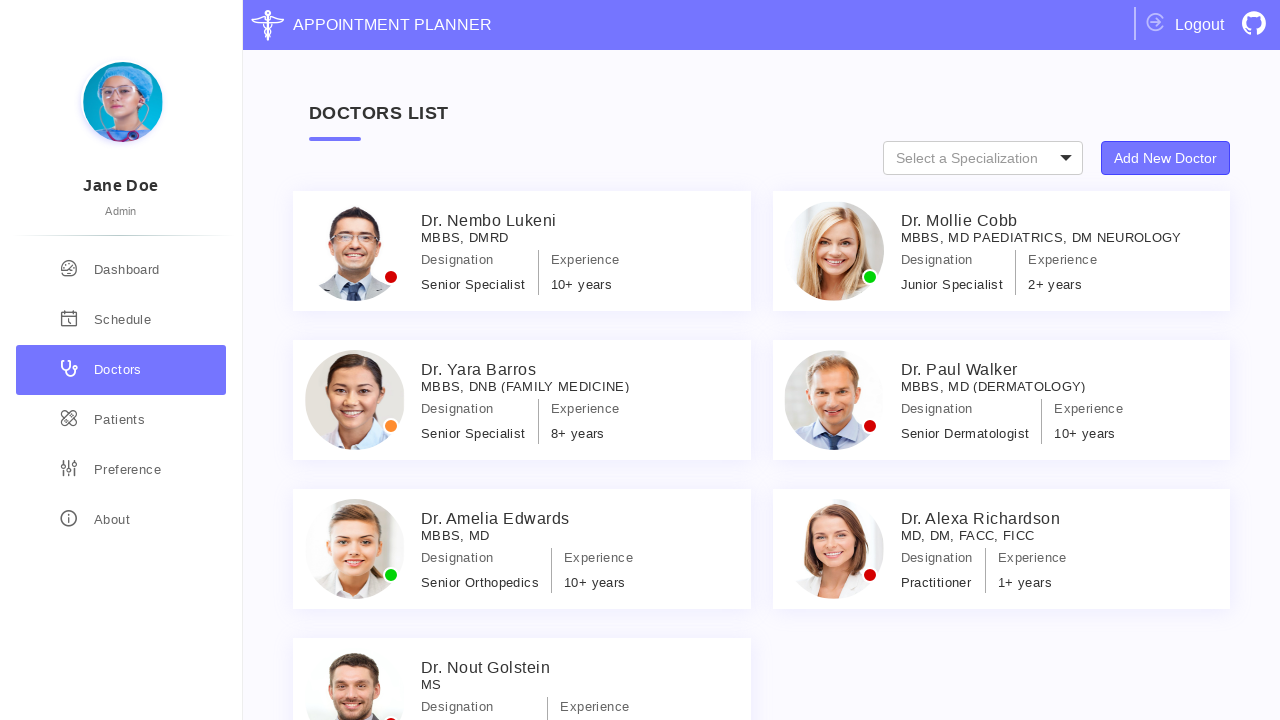

Selected a specific doctor (Specialist_7) at (522, 660) on #Specialist_7
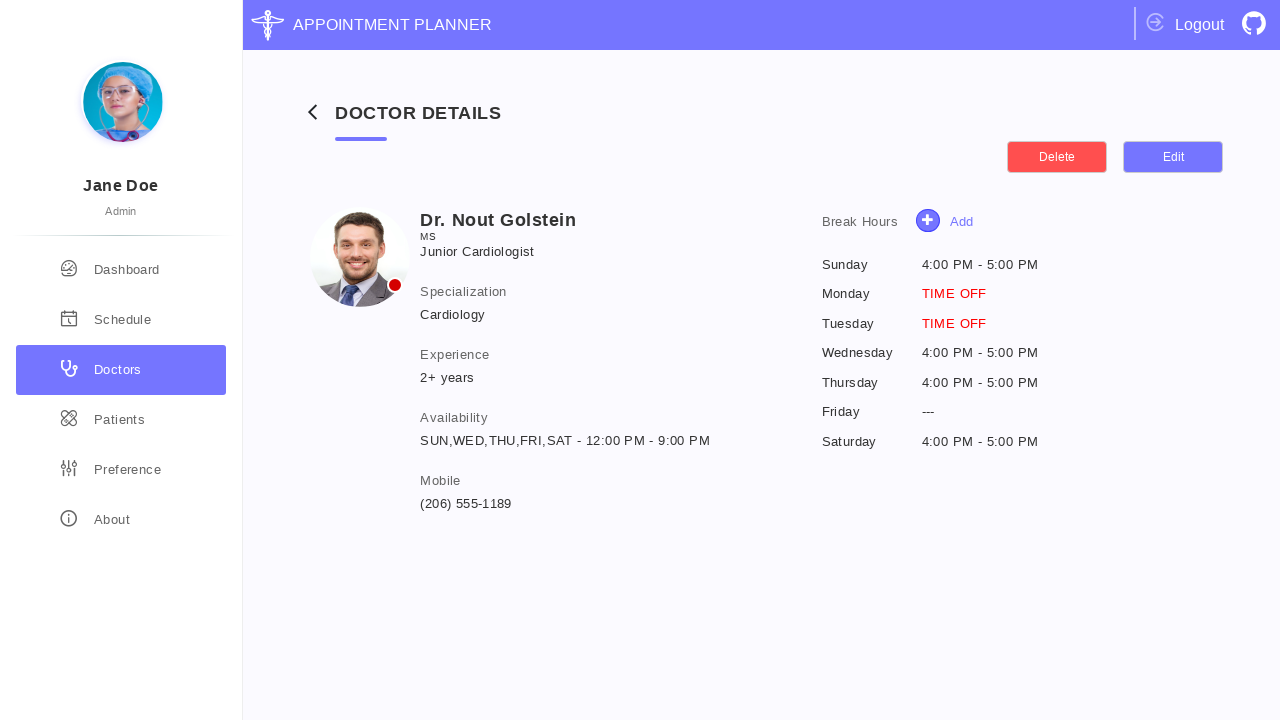

Clicked edit details button to open edit form at (1173, 157) on button.e-control.e-btn.e-lib.e-small.edit-details
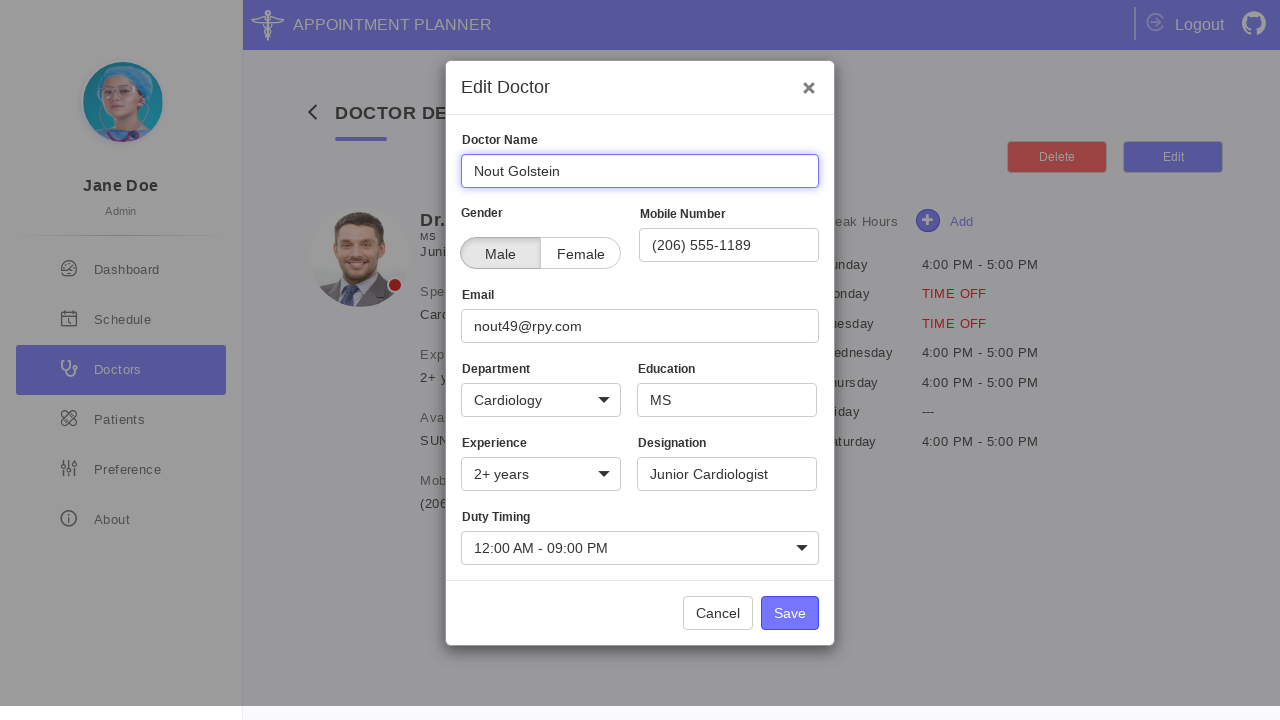

Updated doctor name to 'Eric Manuam' on #Name input
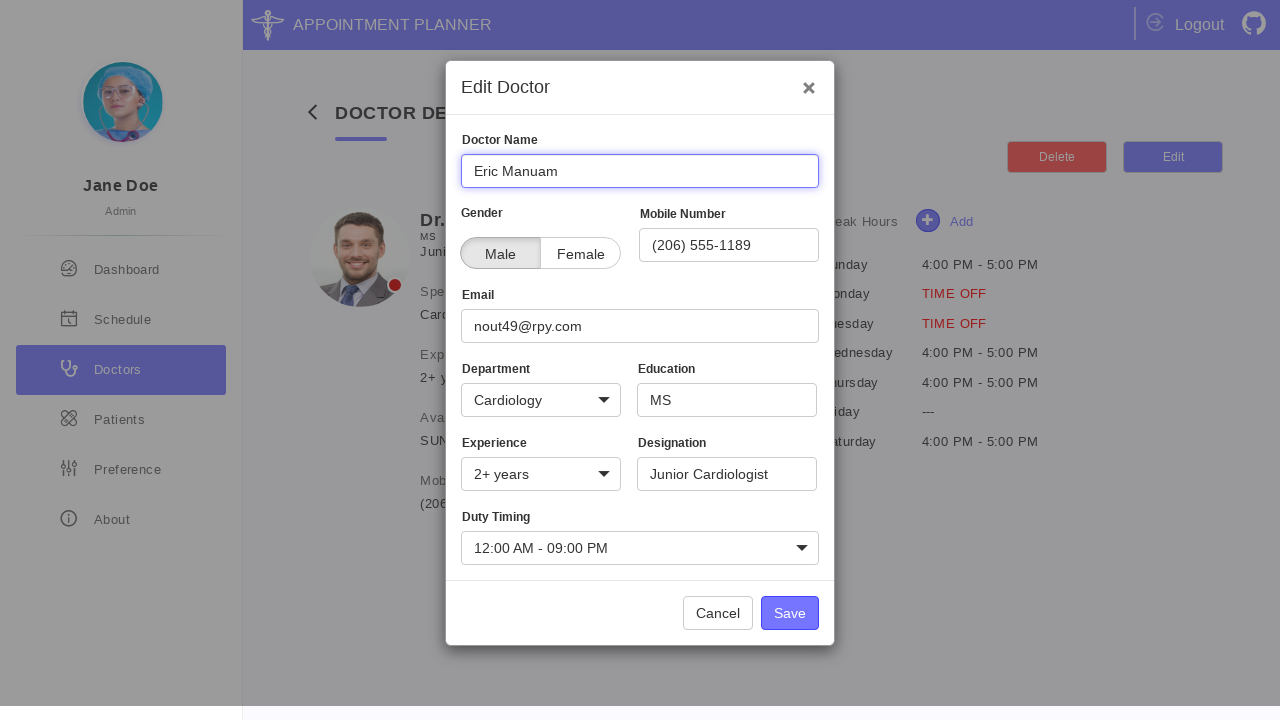

Selected female gender option at (460, 237) on #patientCheckFemale
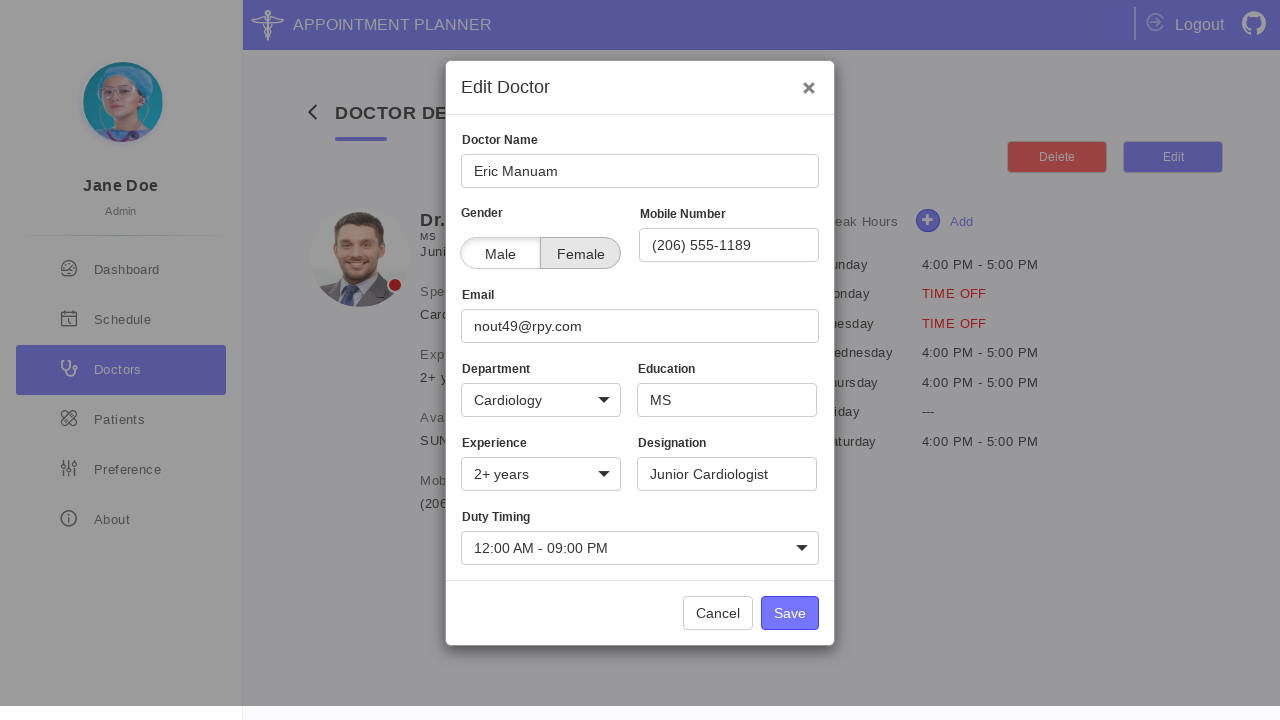

Filled education field with 'MS, КПИ, УИПА, ХПИ' on input[name='Education']
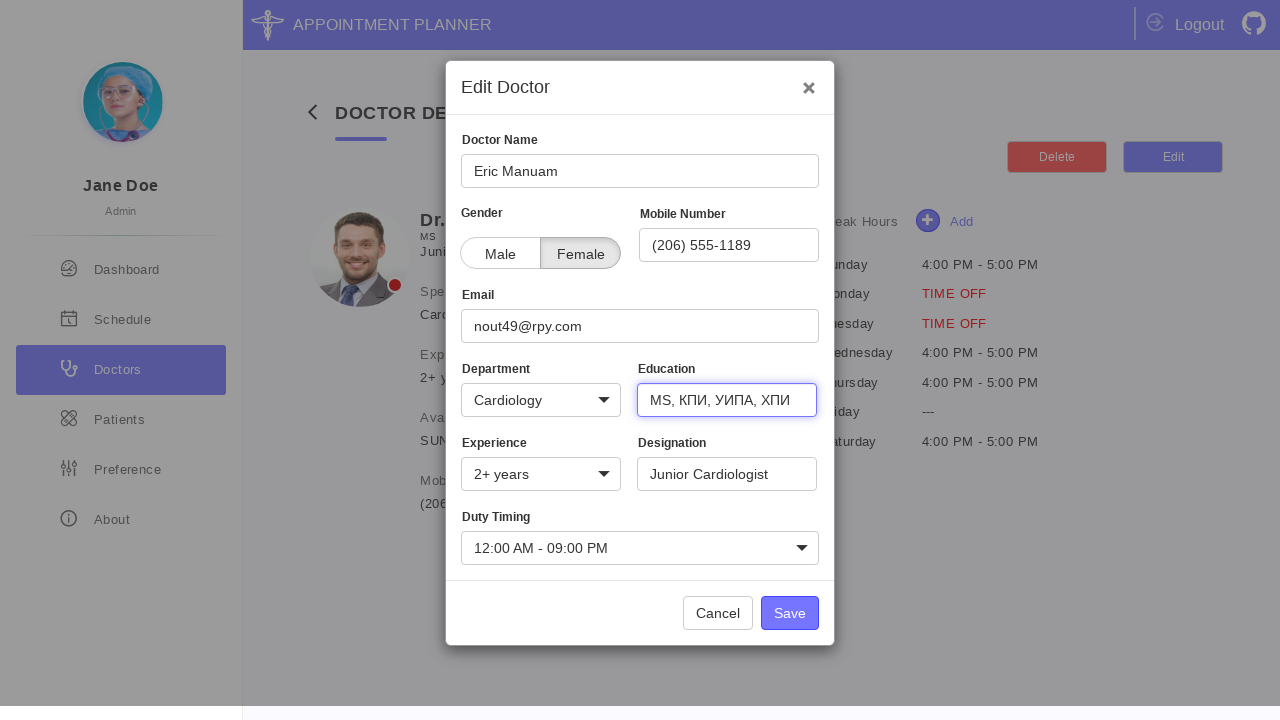

Clicked Save button to save doctor changes at (790, 613) on button.e-control.e-btn.e-lib.e-normal.e-primary:has-text('Save')
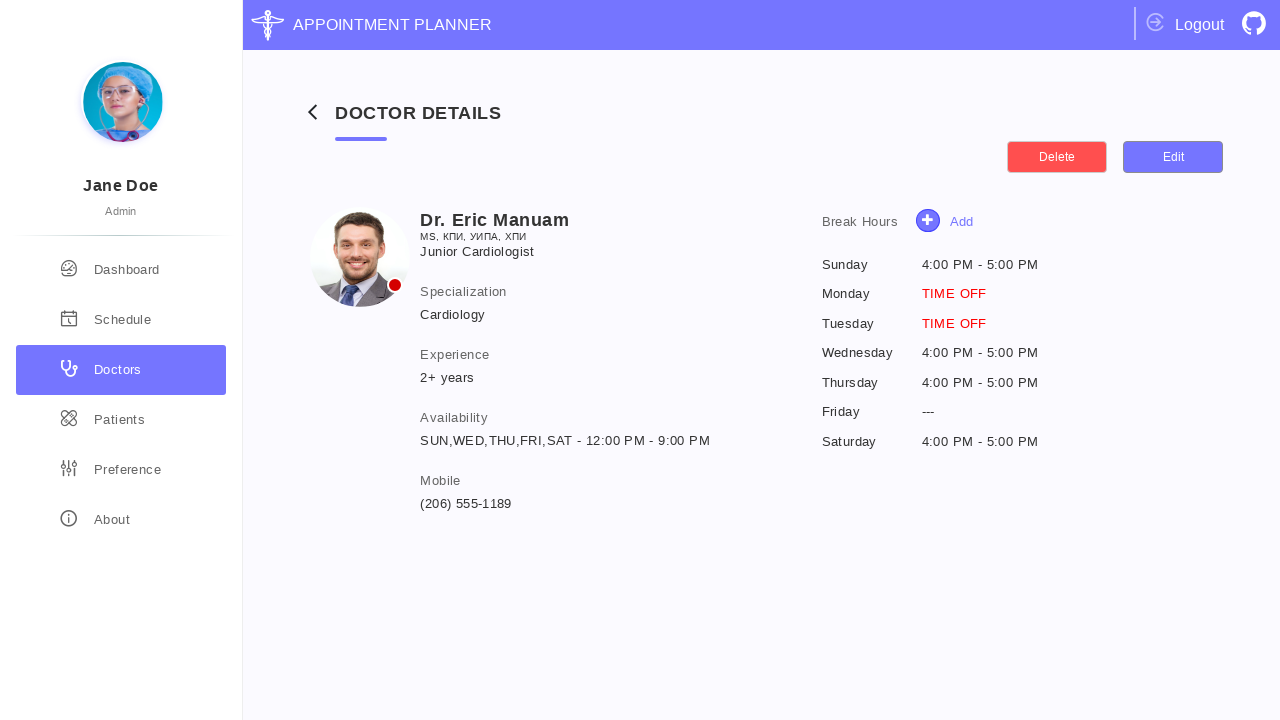

Waited for doctor information to update and display
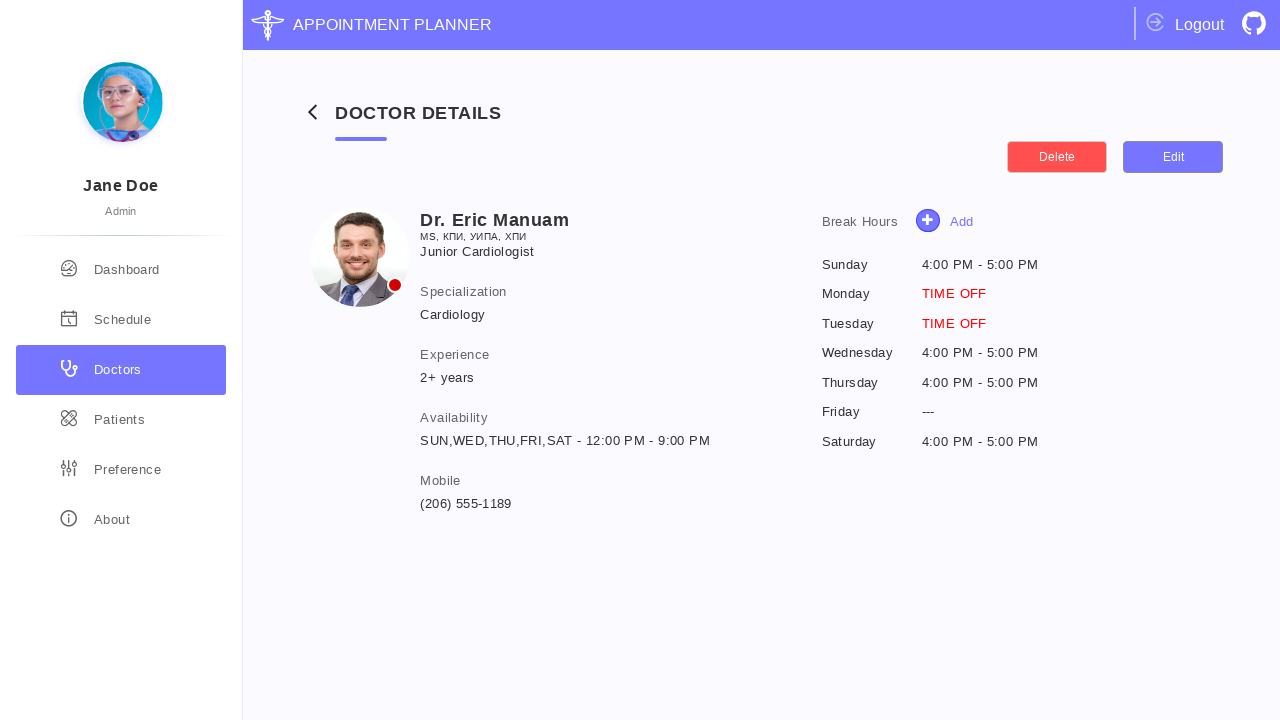

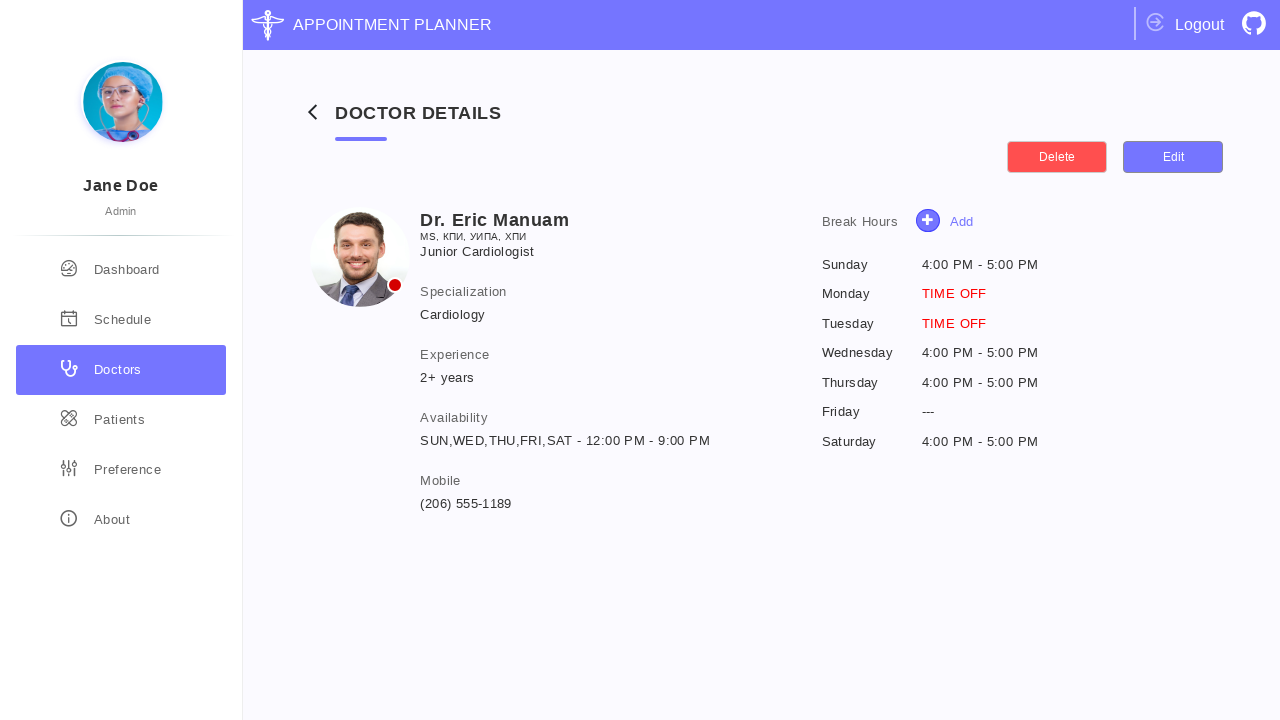